Tests multi-tab browser automation by opening a new tab, navigating to a courses page, extracting a course name, then switching back to the original tab to fill a form field with that course name.

Starting URL: https://rahulshettyacademy.com/angularpractice/

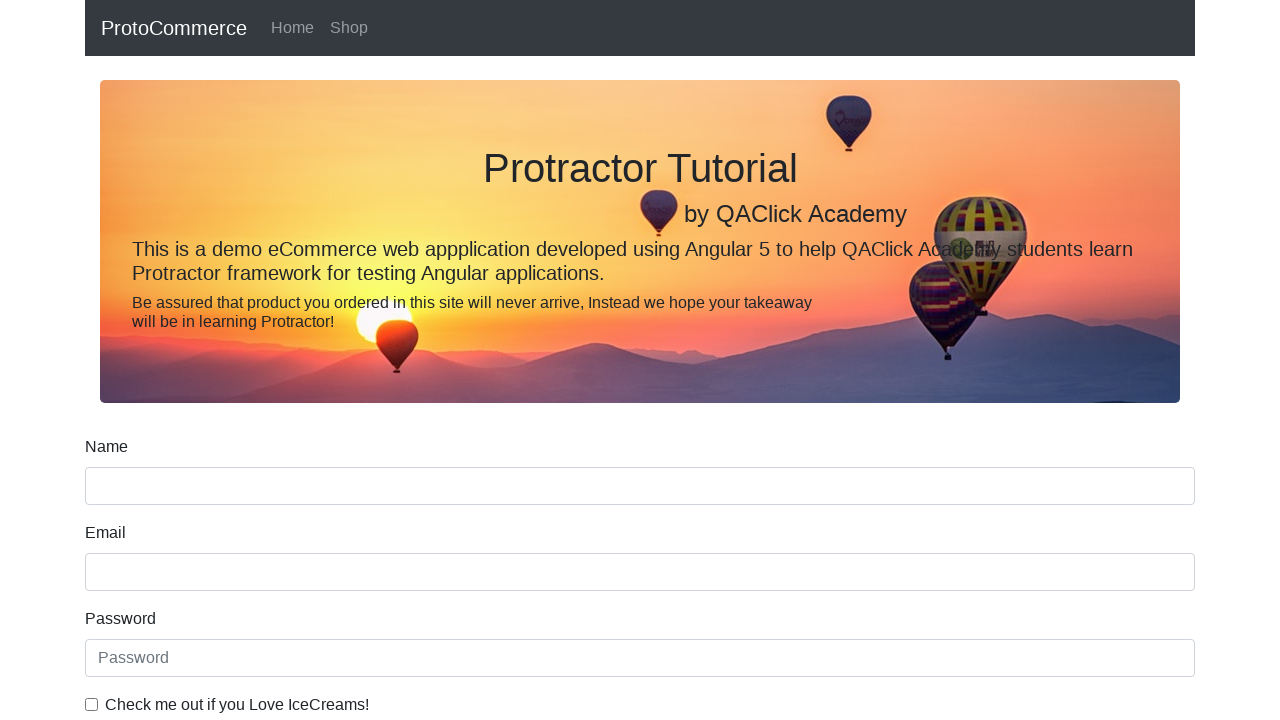

Opened a new tab
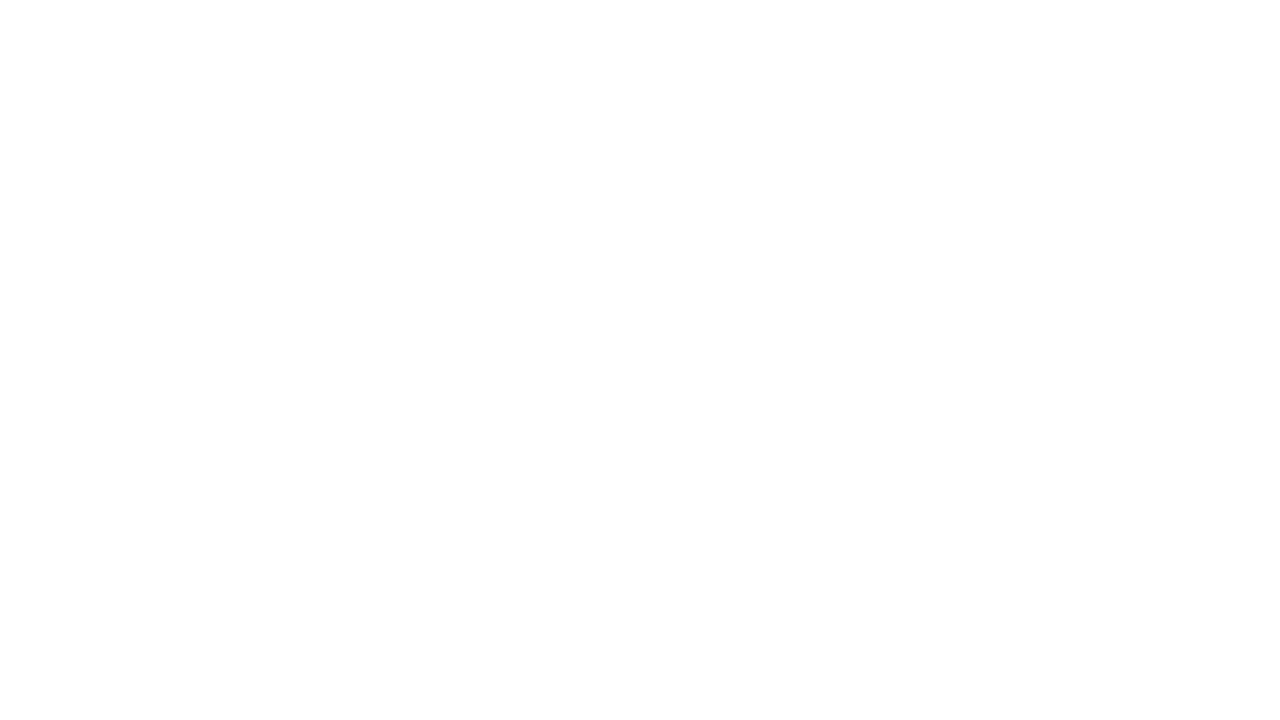

Navigated to Rahul Shetty Academy homepage in new tab
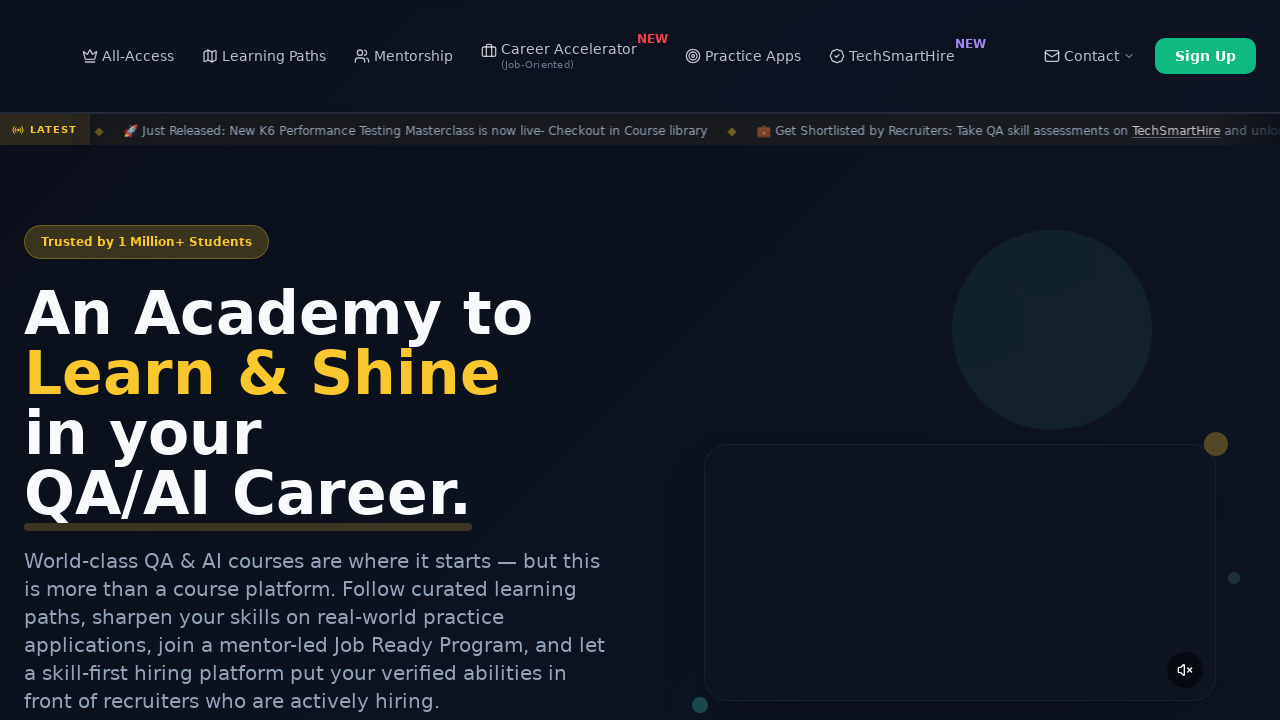

Course links loaded in new tab
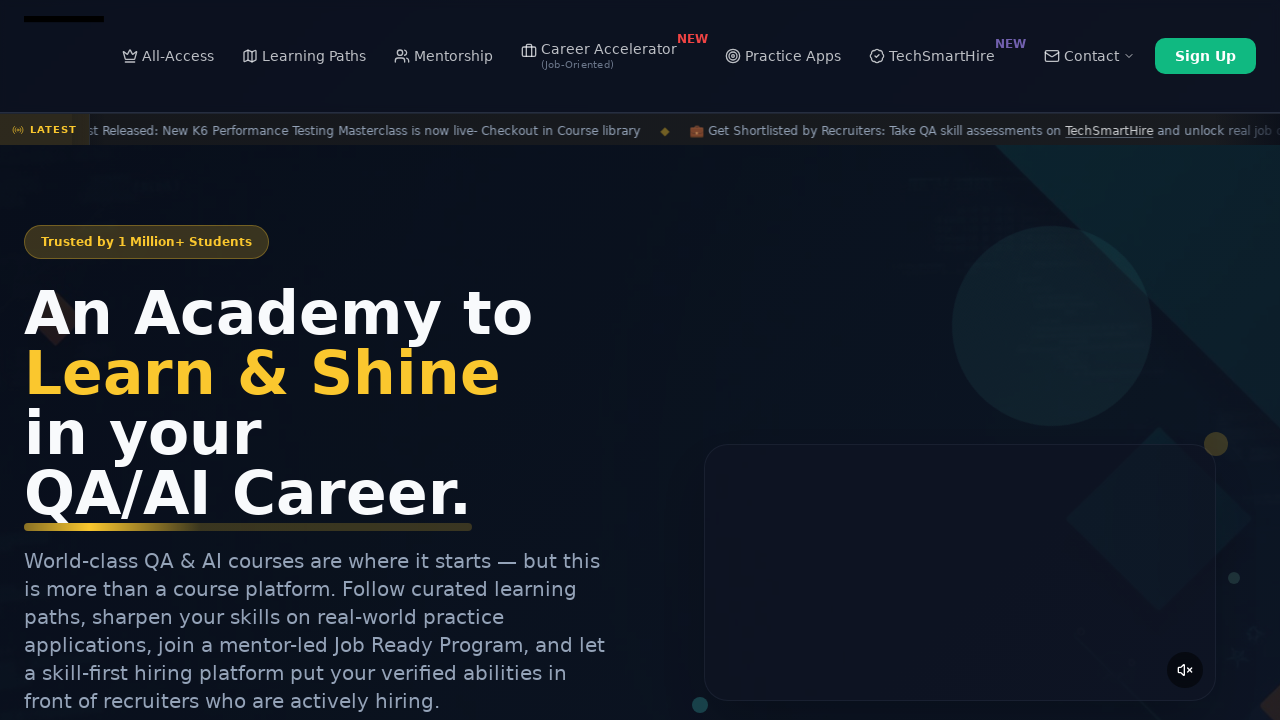

Located all course links
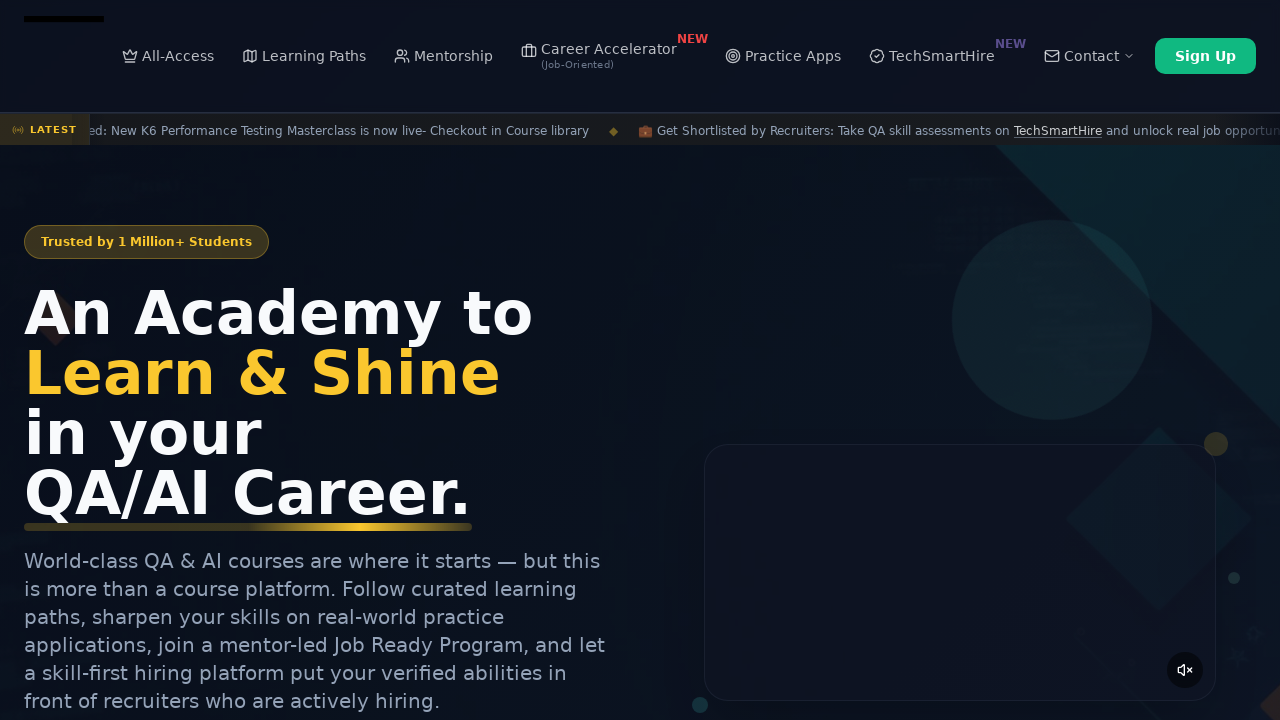

Extracted third course name: API Testing
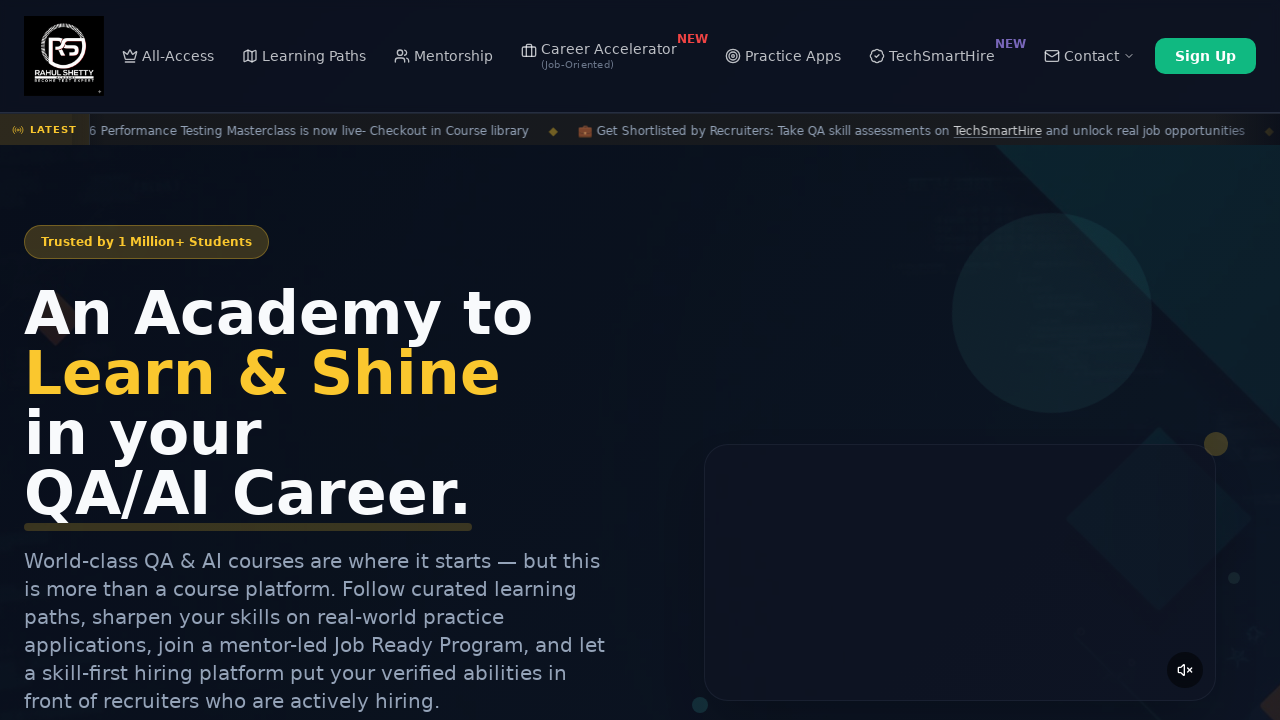

Filled name field with course name: API Testing on input[name='name']
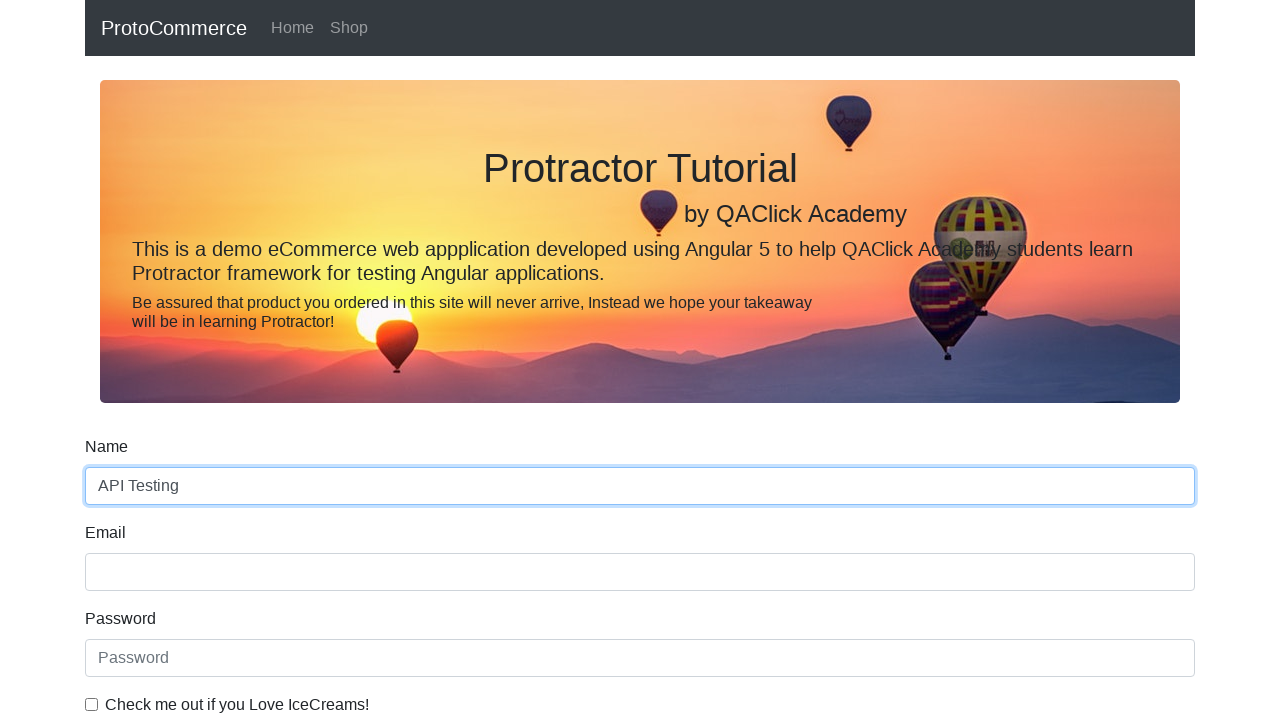

Waited 1000ms to observe form submission result
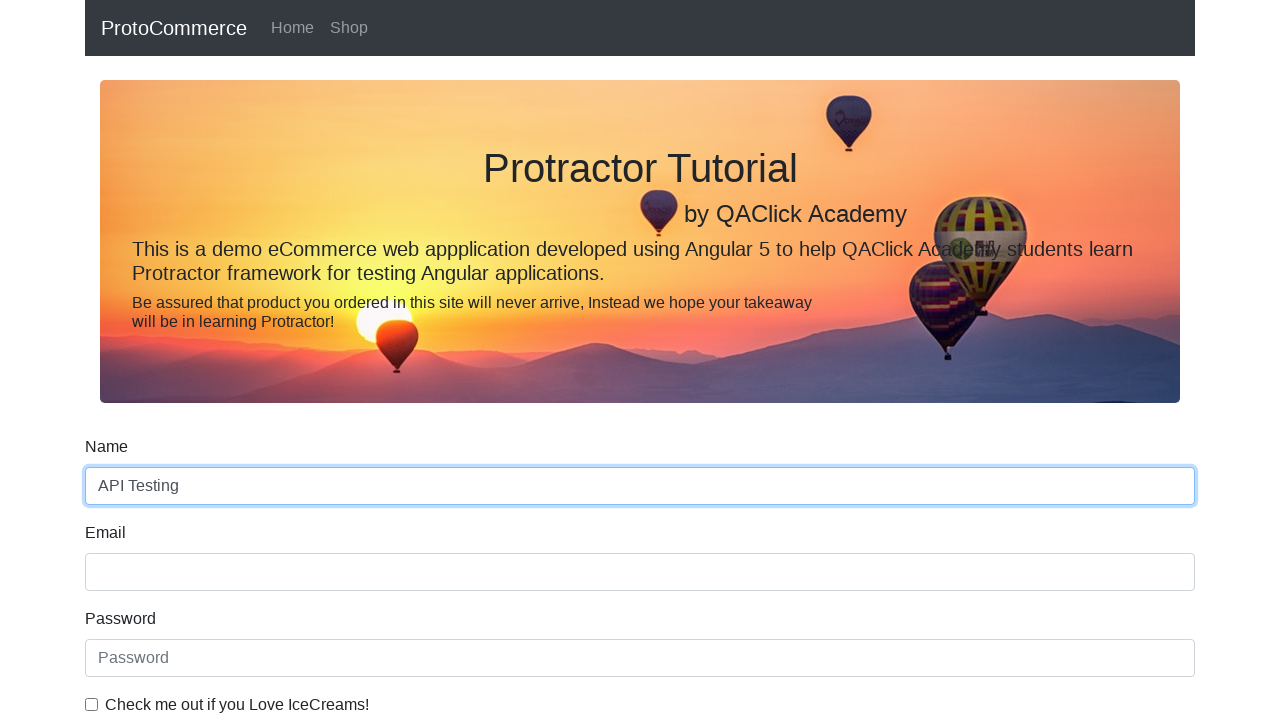

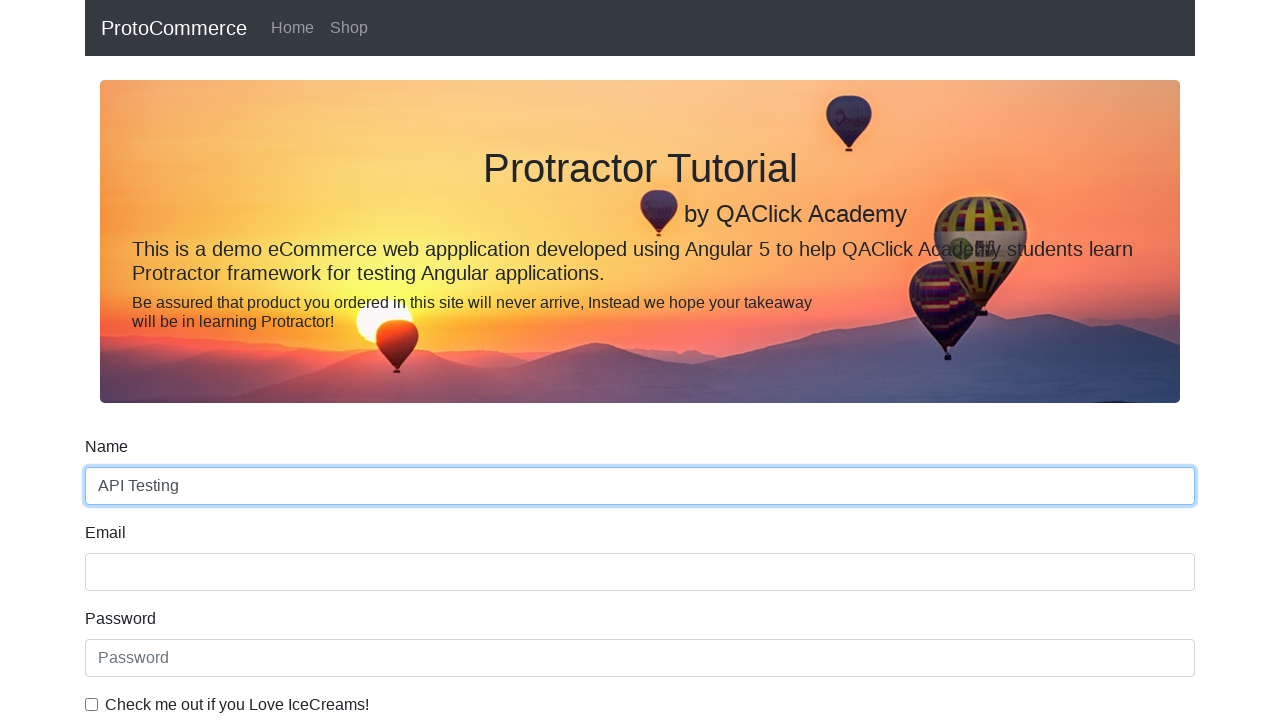